Tests JavaScript alert handling functionality by clicking buttons that trigger different types of alerts (simple alert, timed alert, and confirm dialog) and interacting with them by accepting or dismissing.

Starting URL: https://demoqa.com/alerts

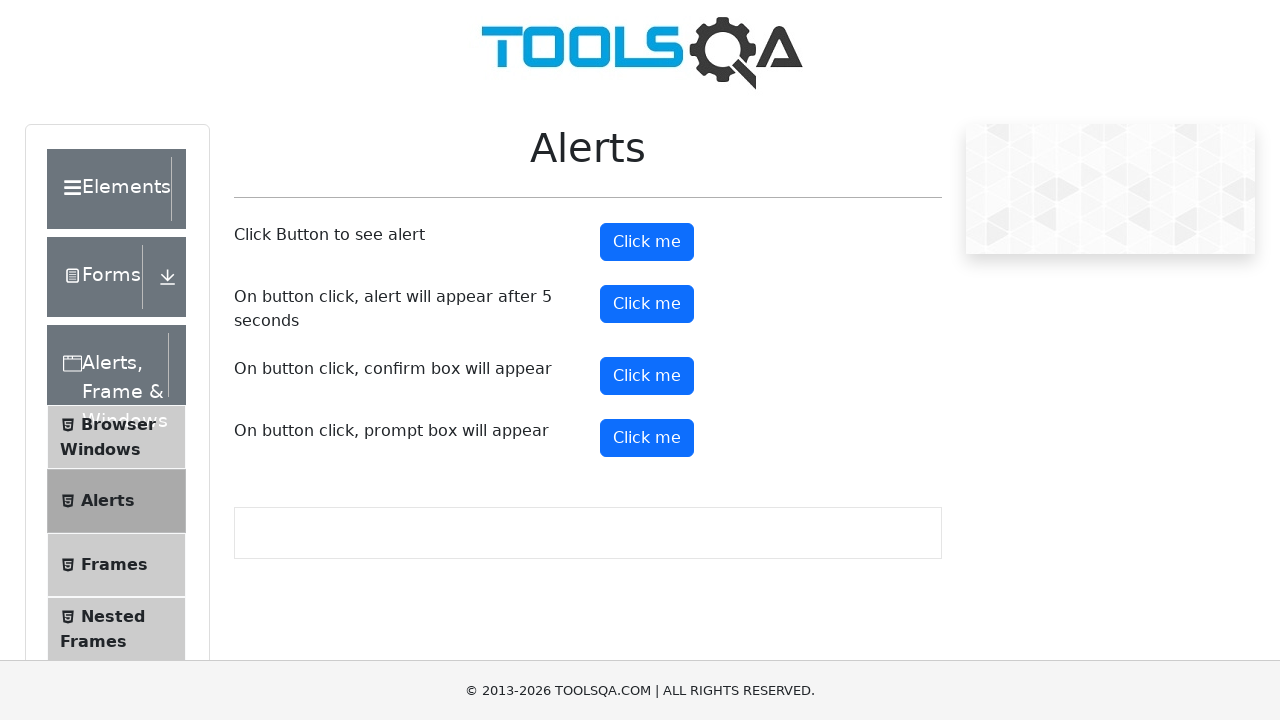

Set up dialog handler to accept the first simple alert
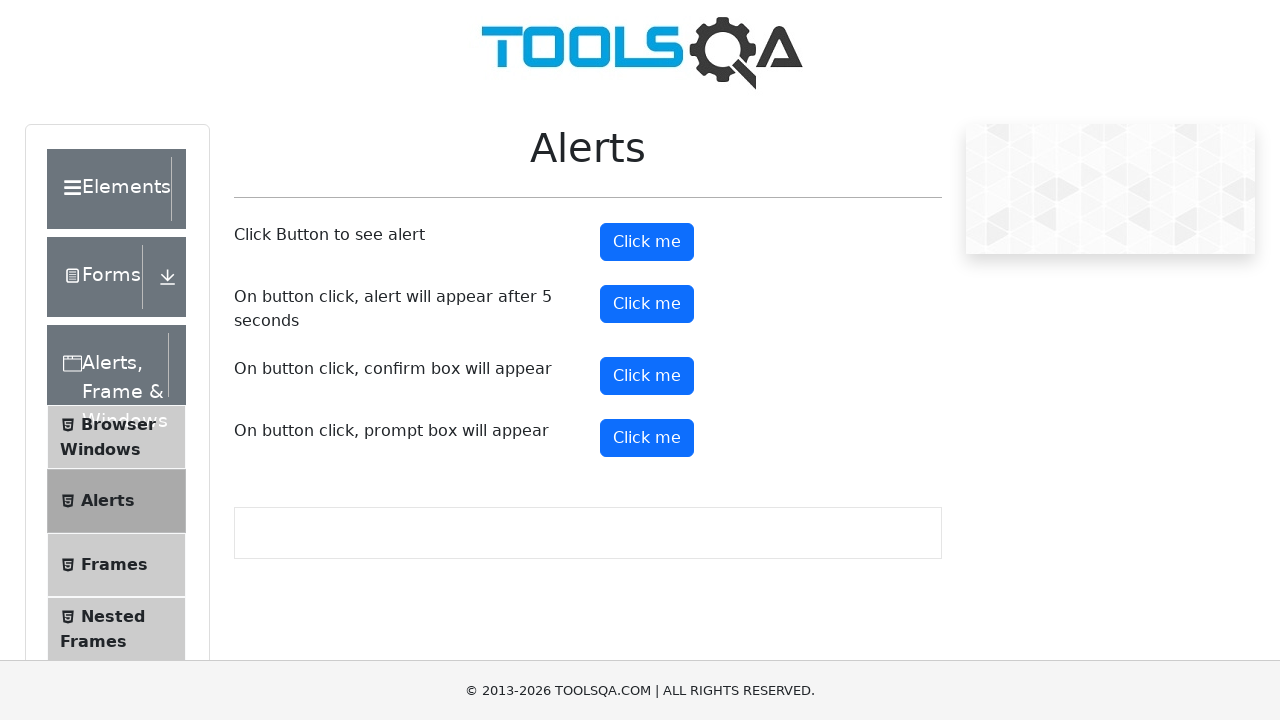

Clicked the simple alert button at (647, 242) on button#alertButton
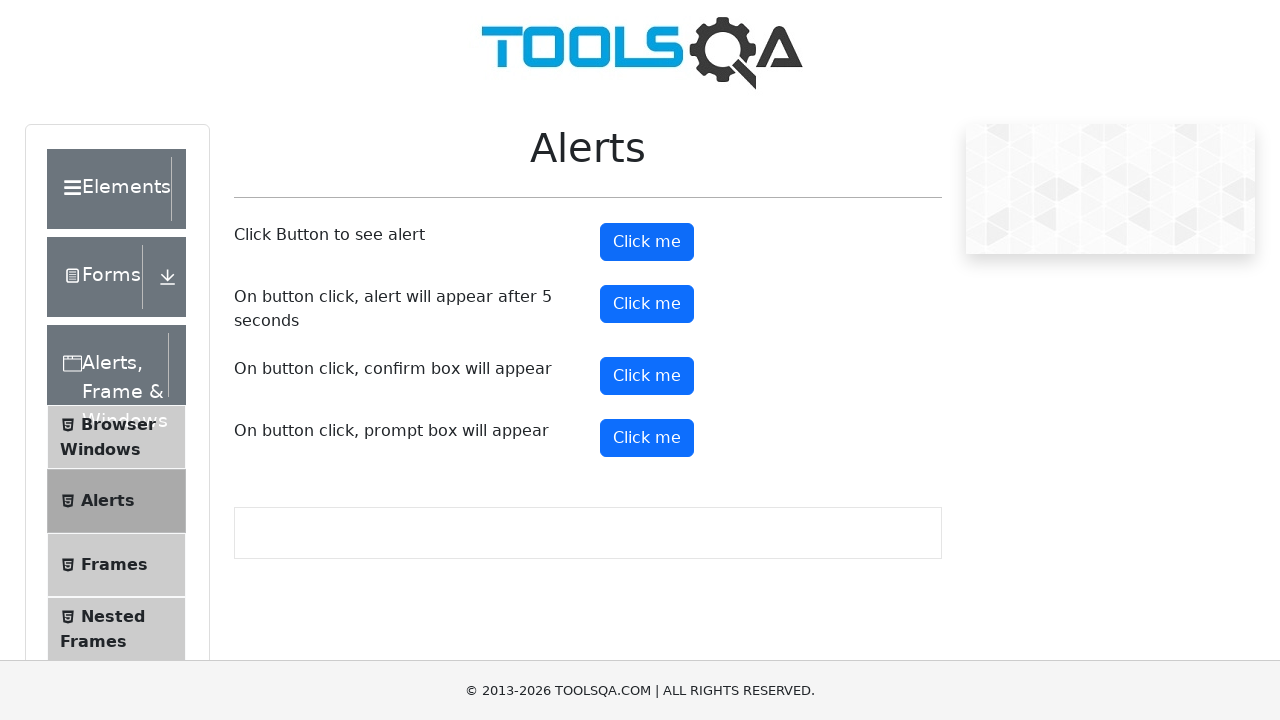

Set up dialog handler to accept the timed alert
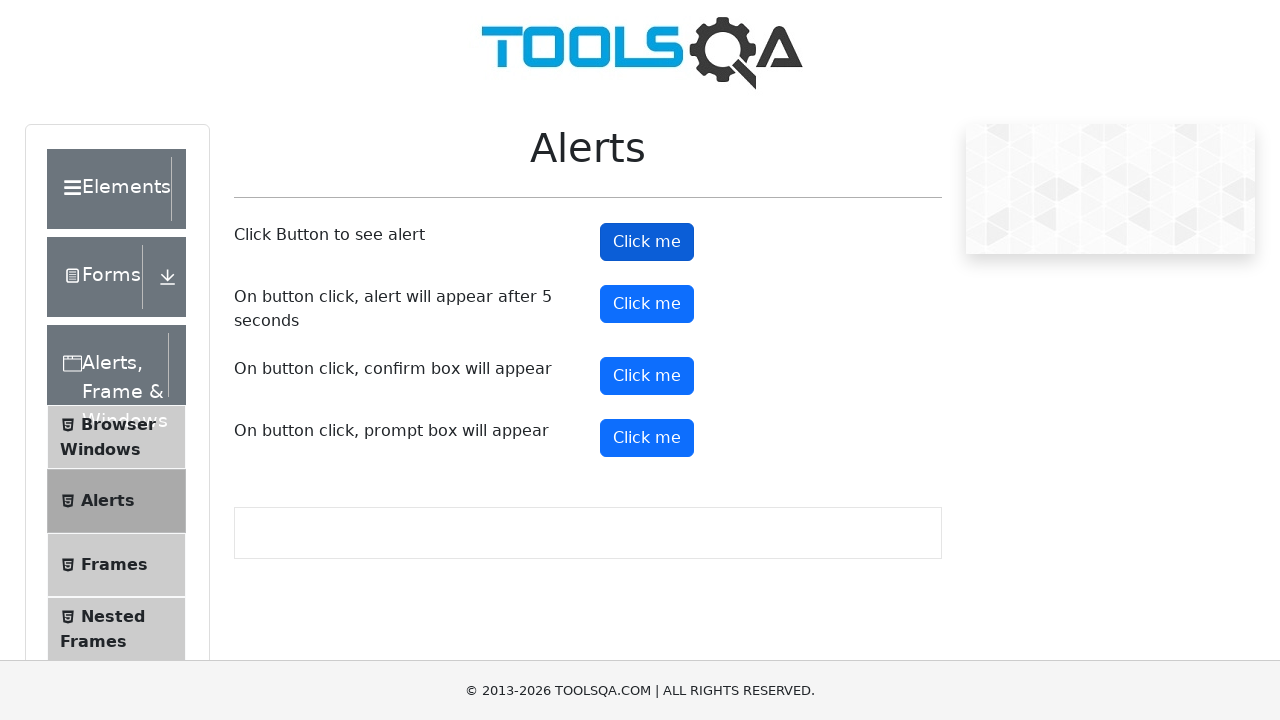

Clicked the timer alert button at (647, 304) on button#timerAlertButton
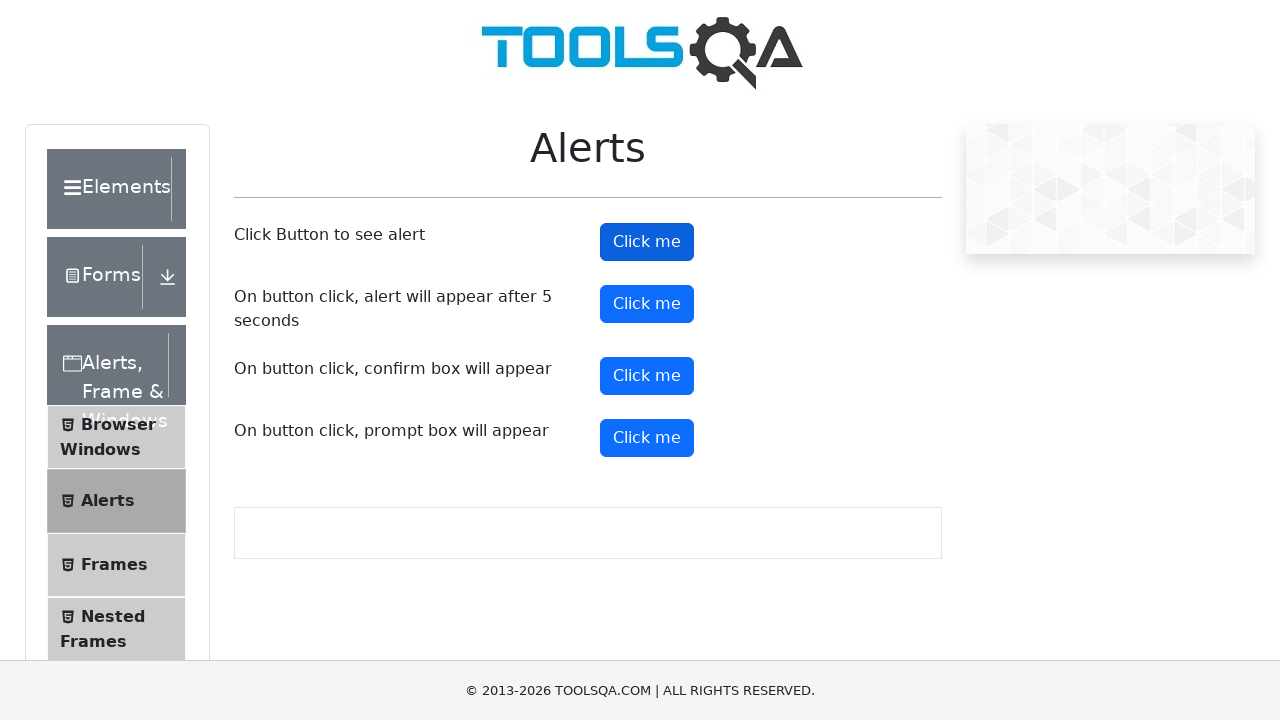

Waited 6 seconds for the timed alert to appear and be handled
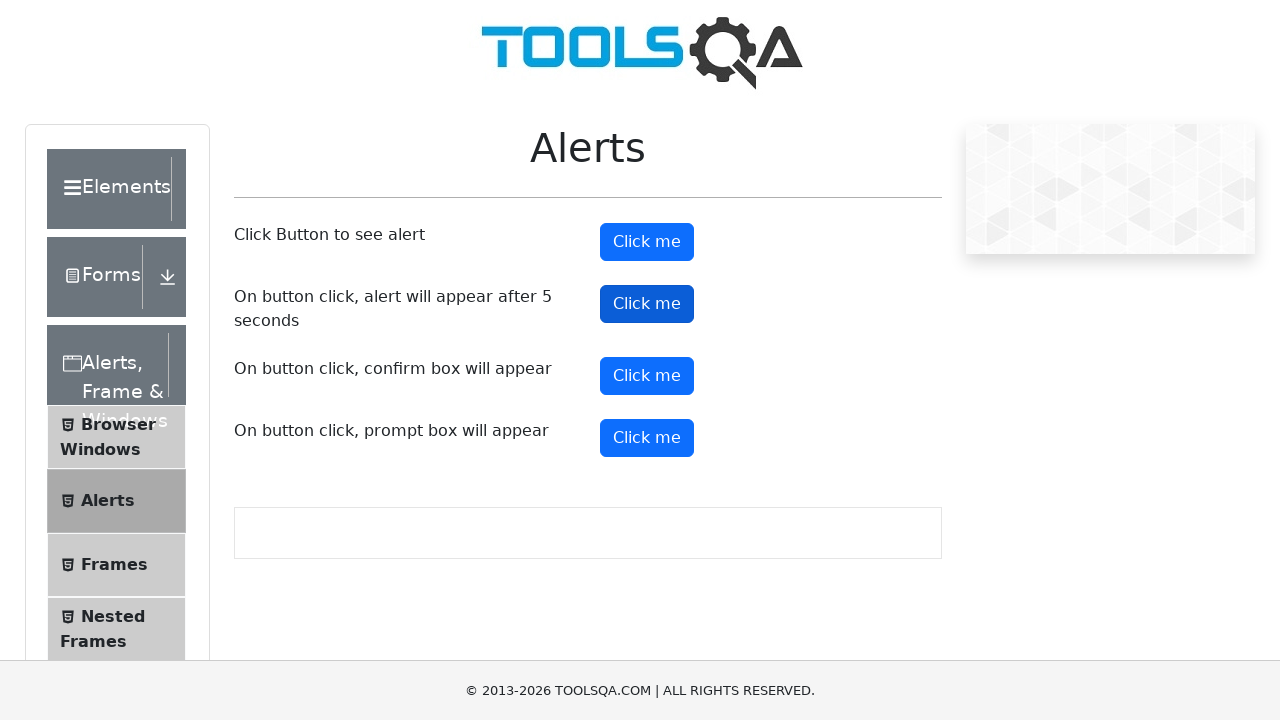

Set up dialog handler to dismiss the confirm dialog
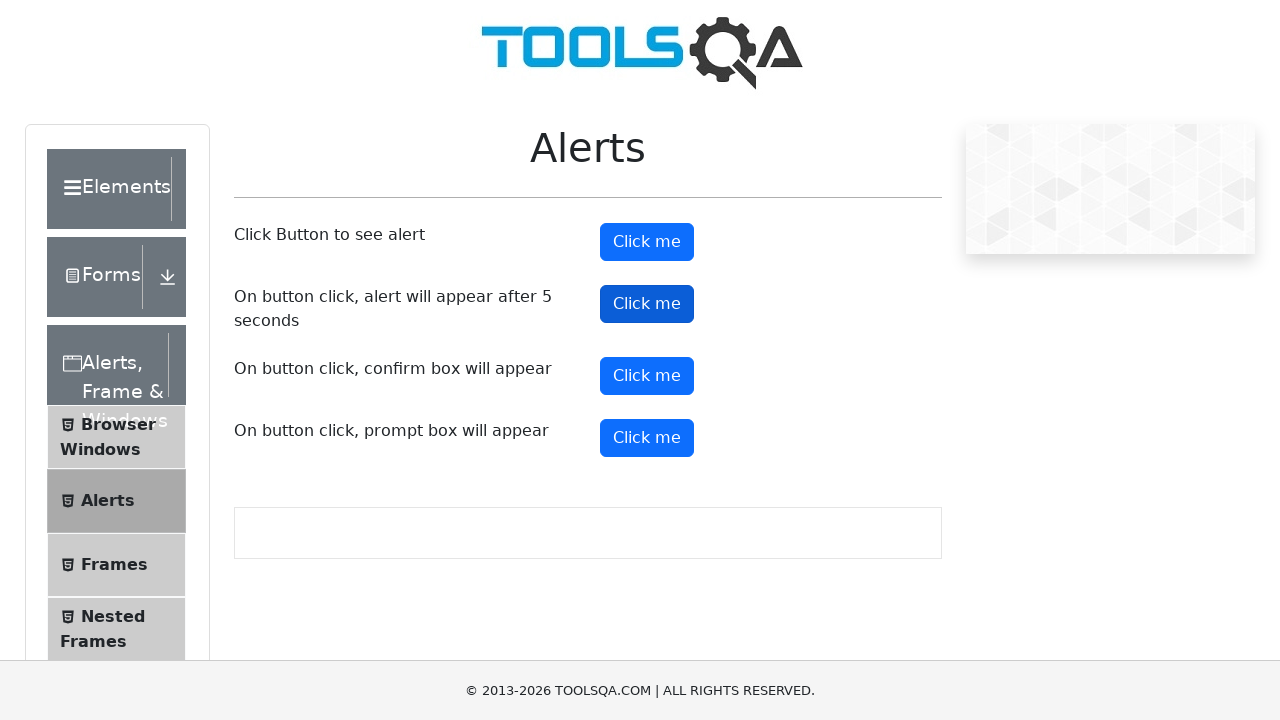

Clicked the confirm button at (647, 376) on button#confirmButton
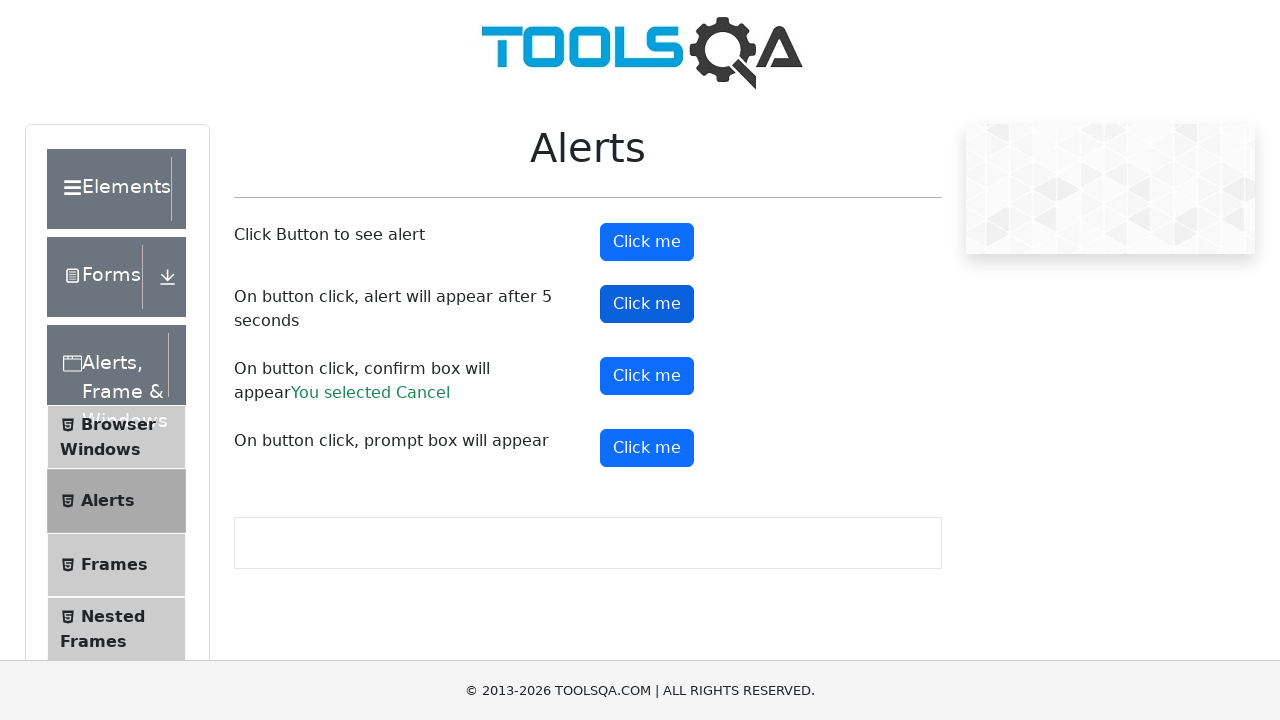

Confirm result was displayed on the page
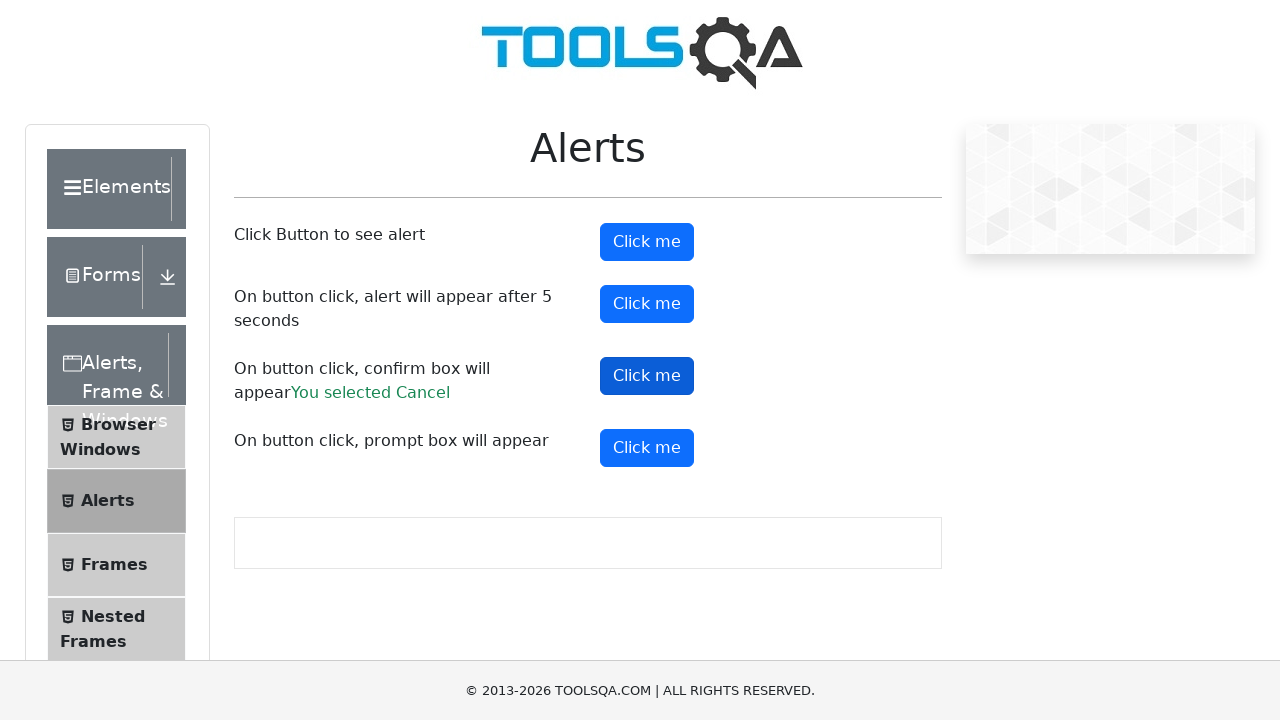

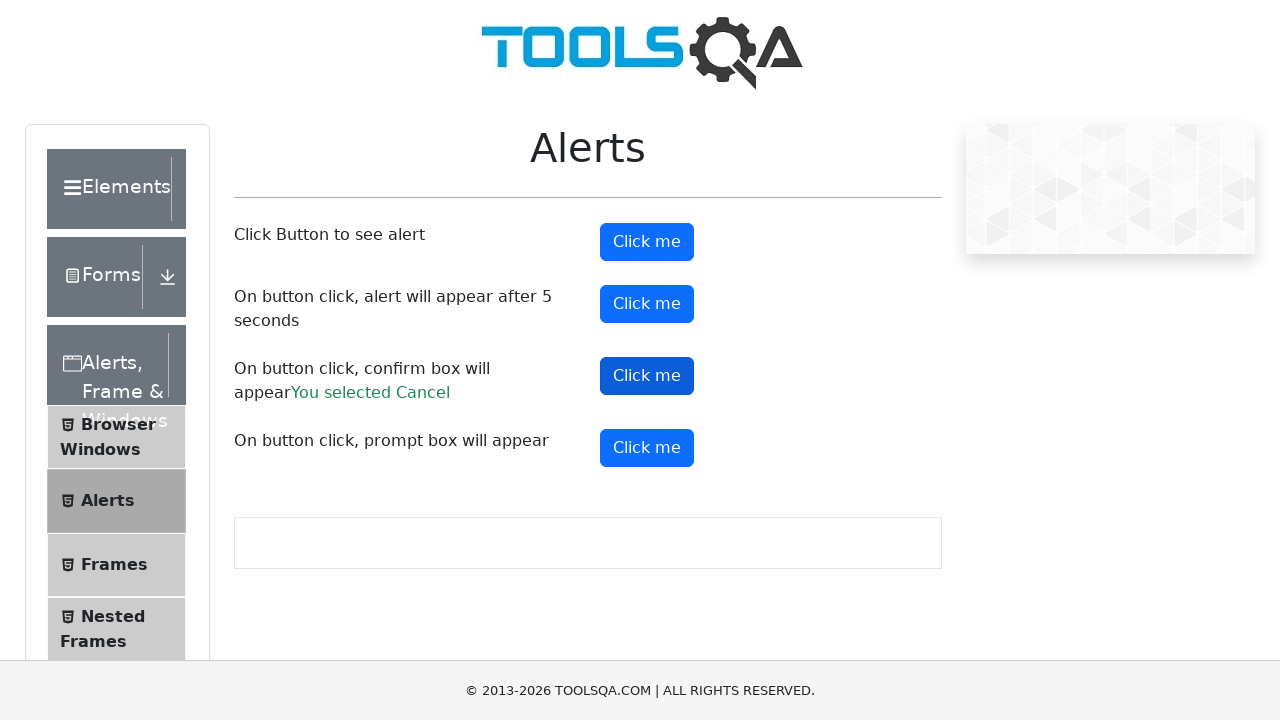